Tests form validation with valid name and date ending with 31

Starting URL: https://elenarivero.github.io/ejercicio3/index.html

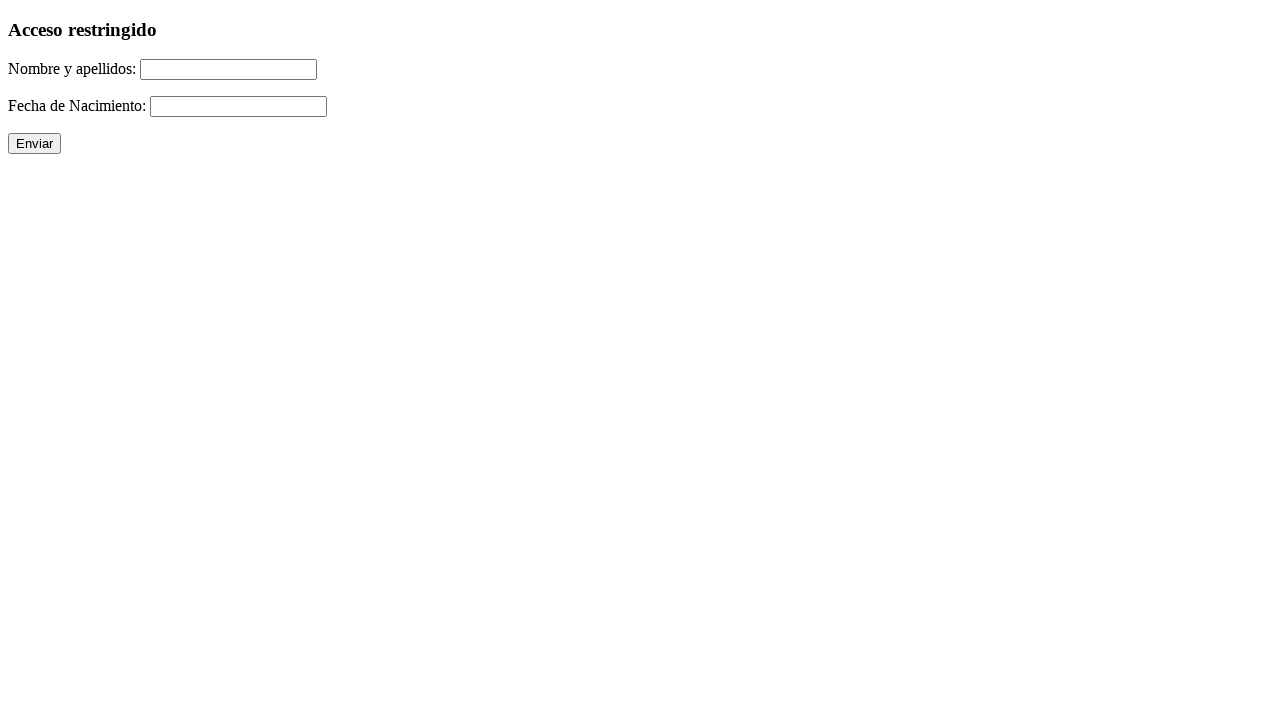

Filled name field with 'Amaro Suarez' on #nomap
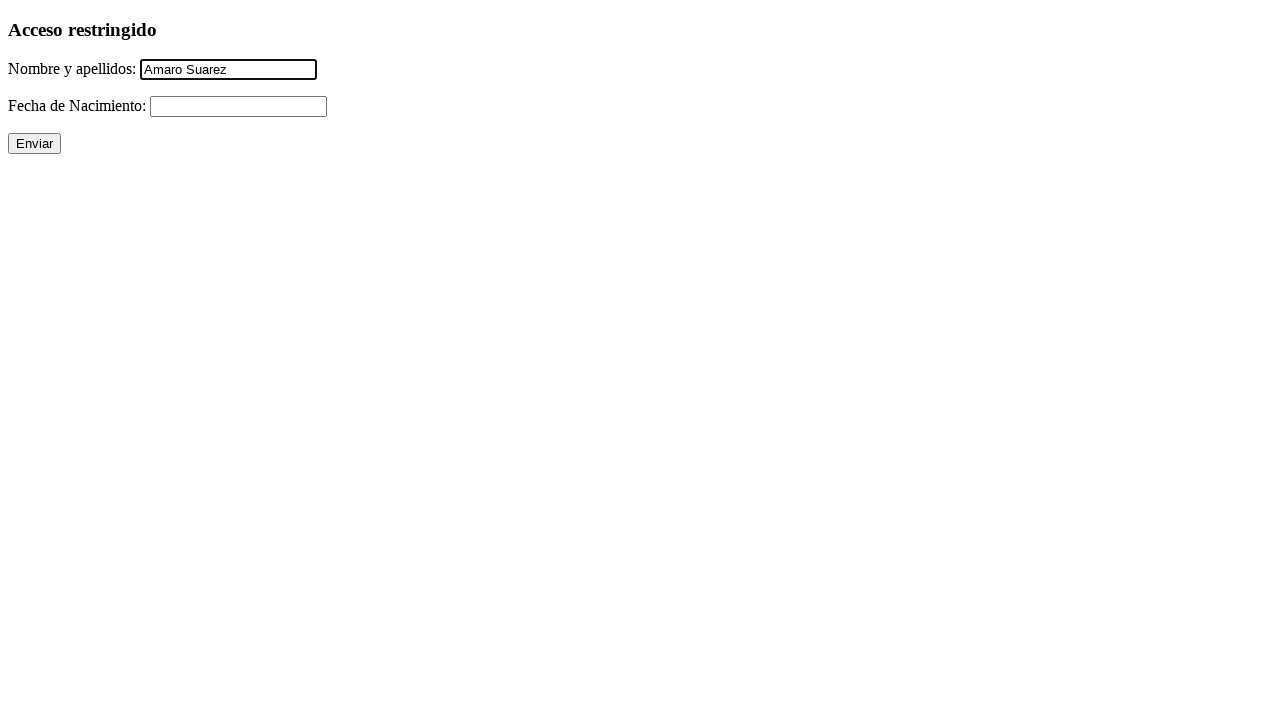

Filled date field with '31/08/2004' on #fecha
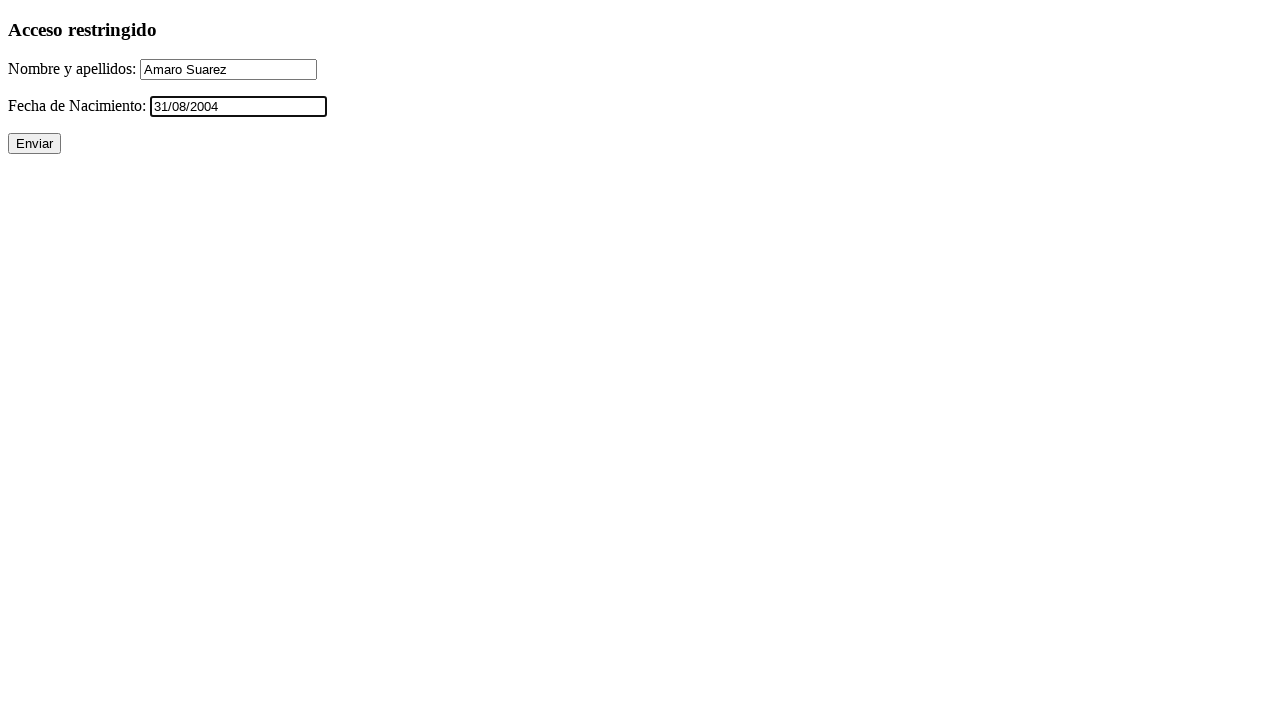

Clicked submit button to validate form with valid name and date ending with 31 at (34, 144) on xpath=//p/input[@type='submit']
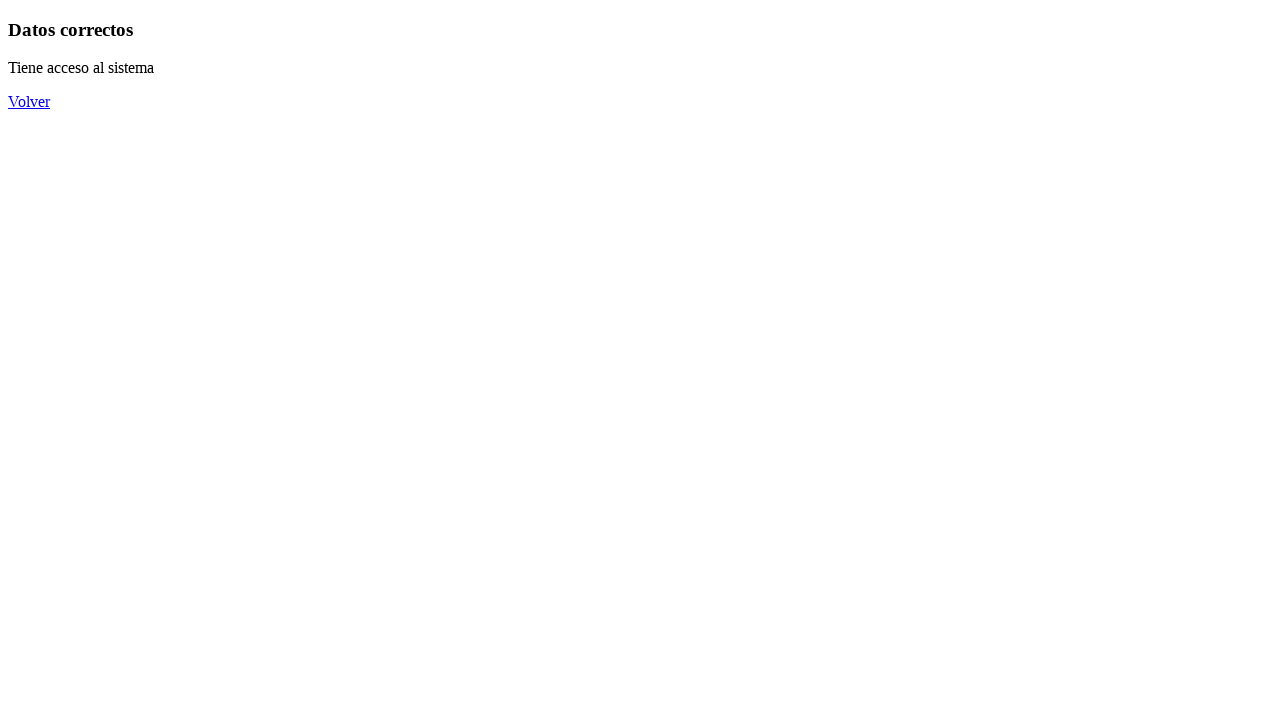

Form validation result heading appeared
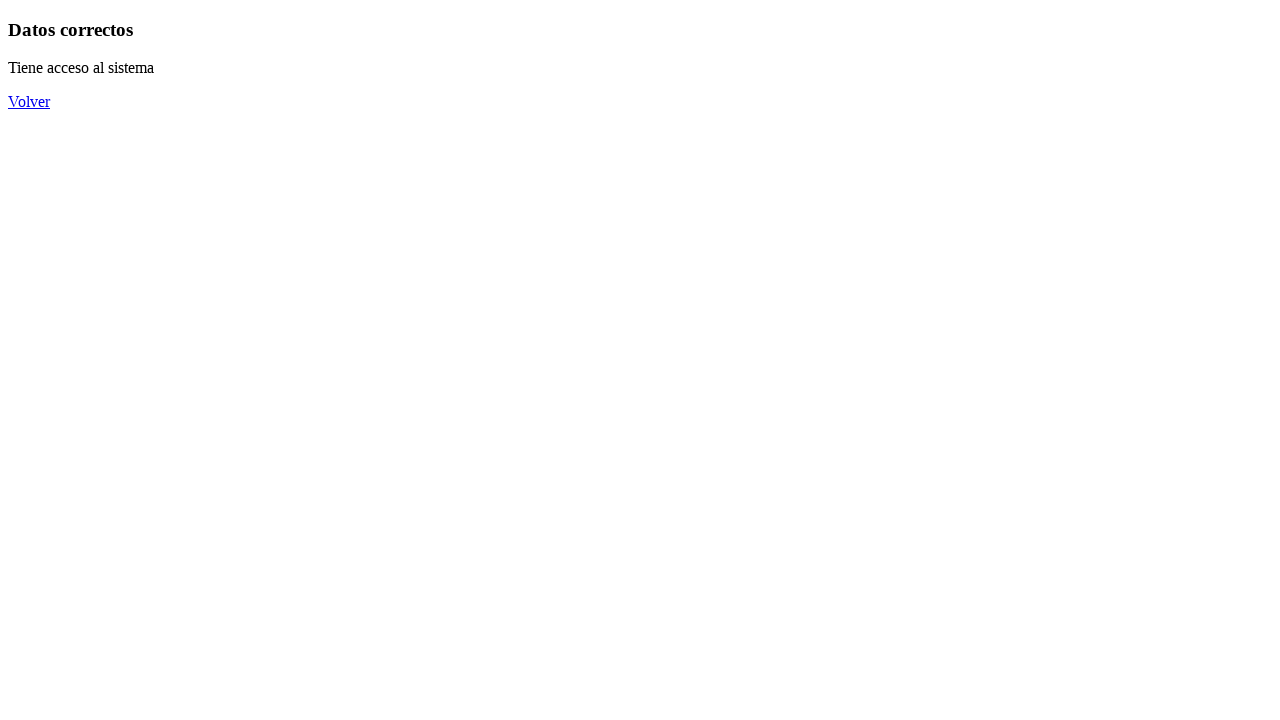

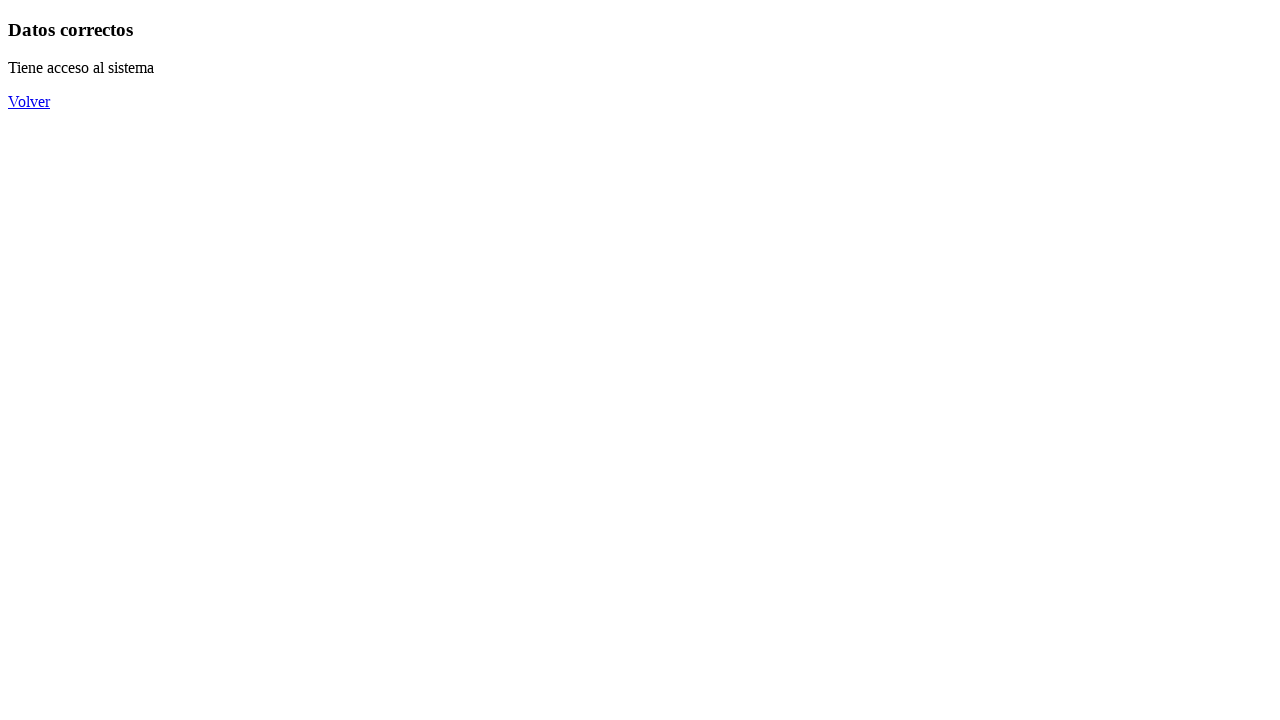